Tests a form submission by filling in full name, email, and address fields, then submitting the form and verifying the output

Starting URL: https://demoqa.com/text-box

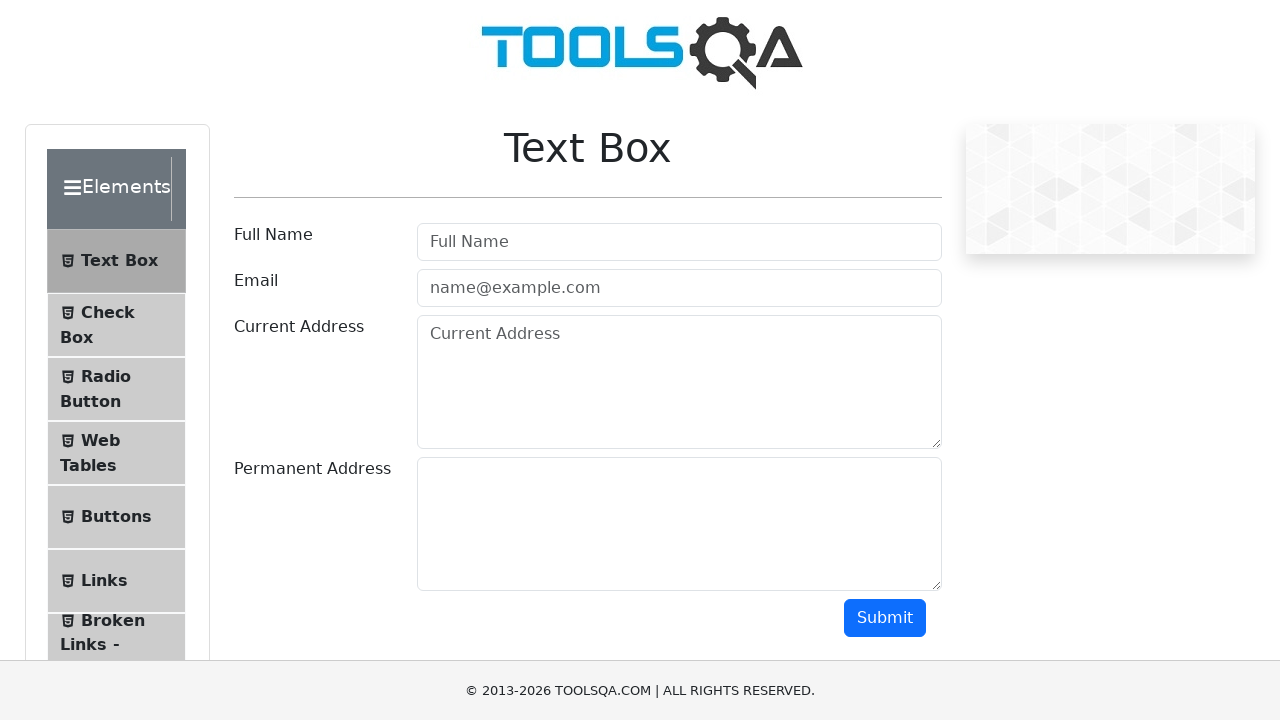

Filled full name field with 'atyra' on input#userName
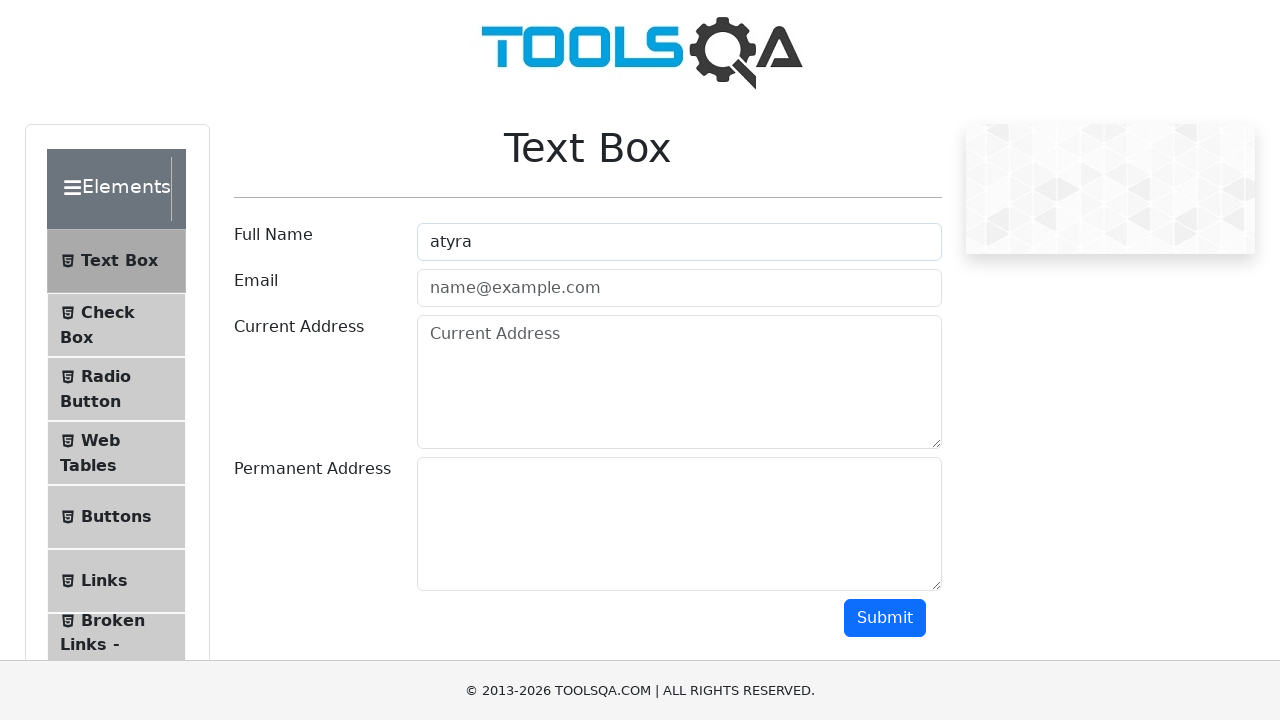

Filled email field with 'atyra.nazar@gmail.com' on input#userEmail
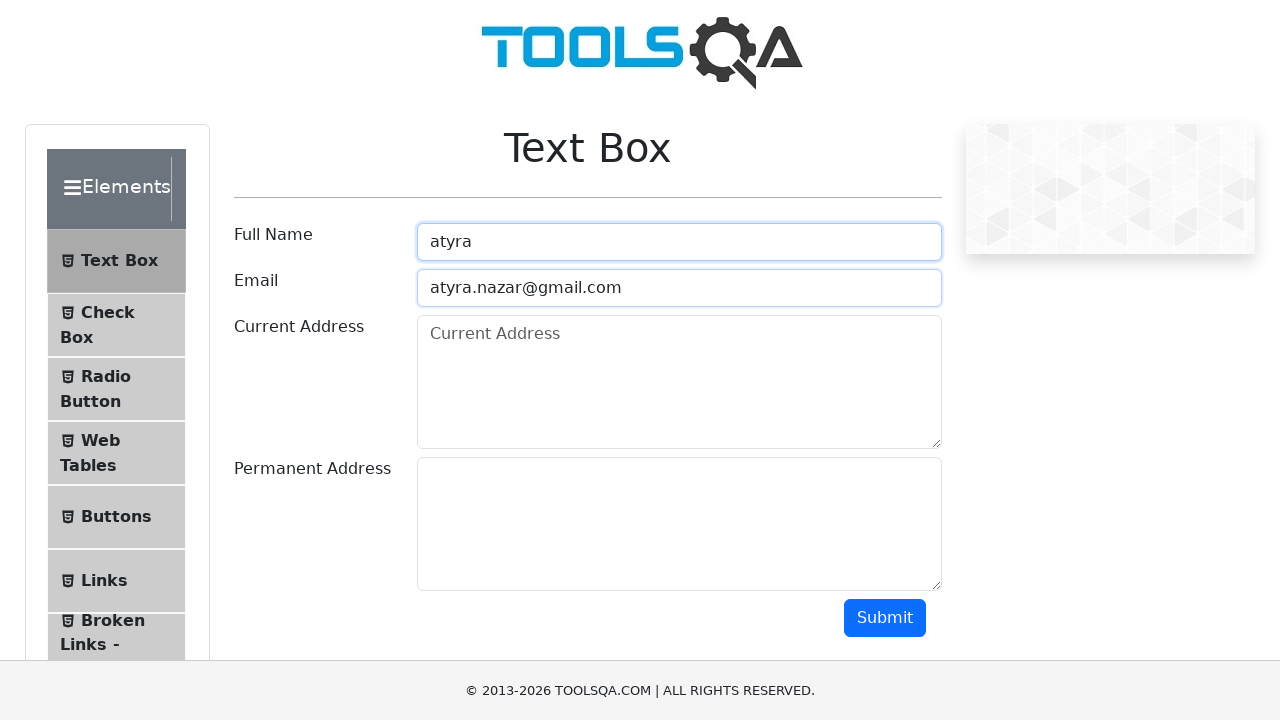

Filled current address field with '768 cotton drive' on textarea[placeholder='Current Address']
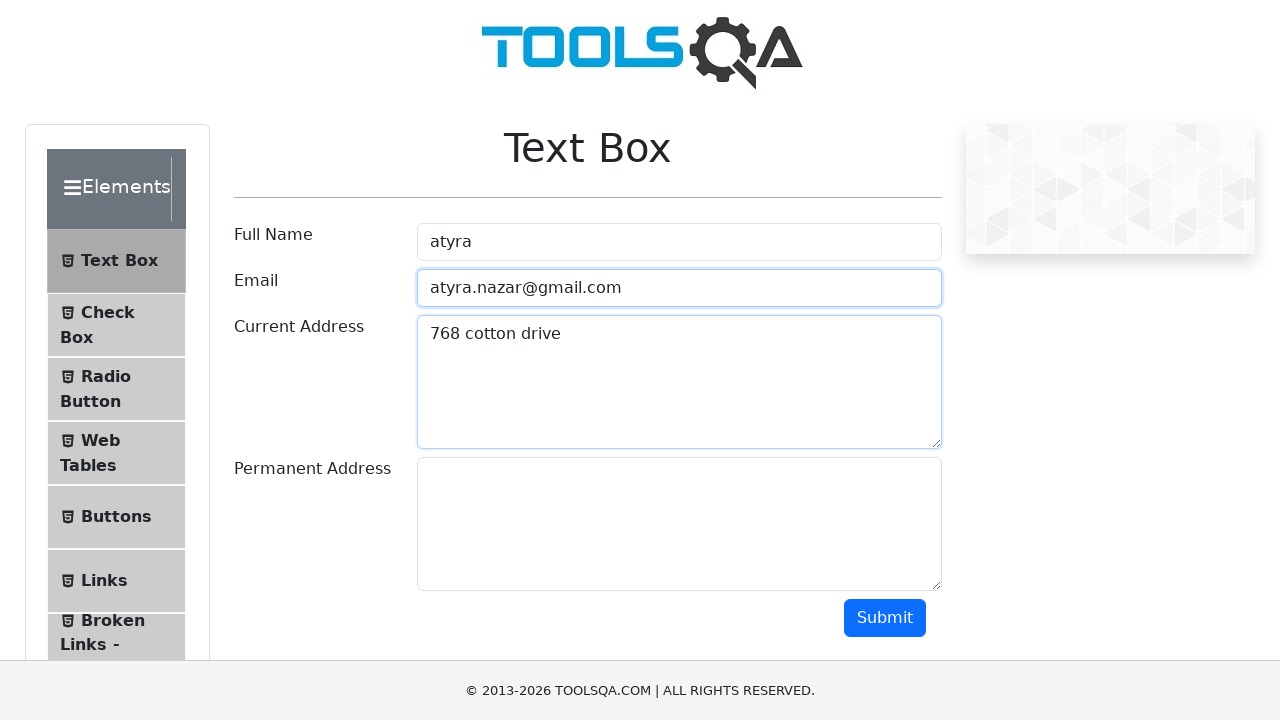

Filled permanent address field with '768 cotton drive' on textarea#permanentAddress
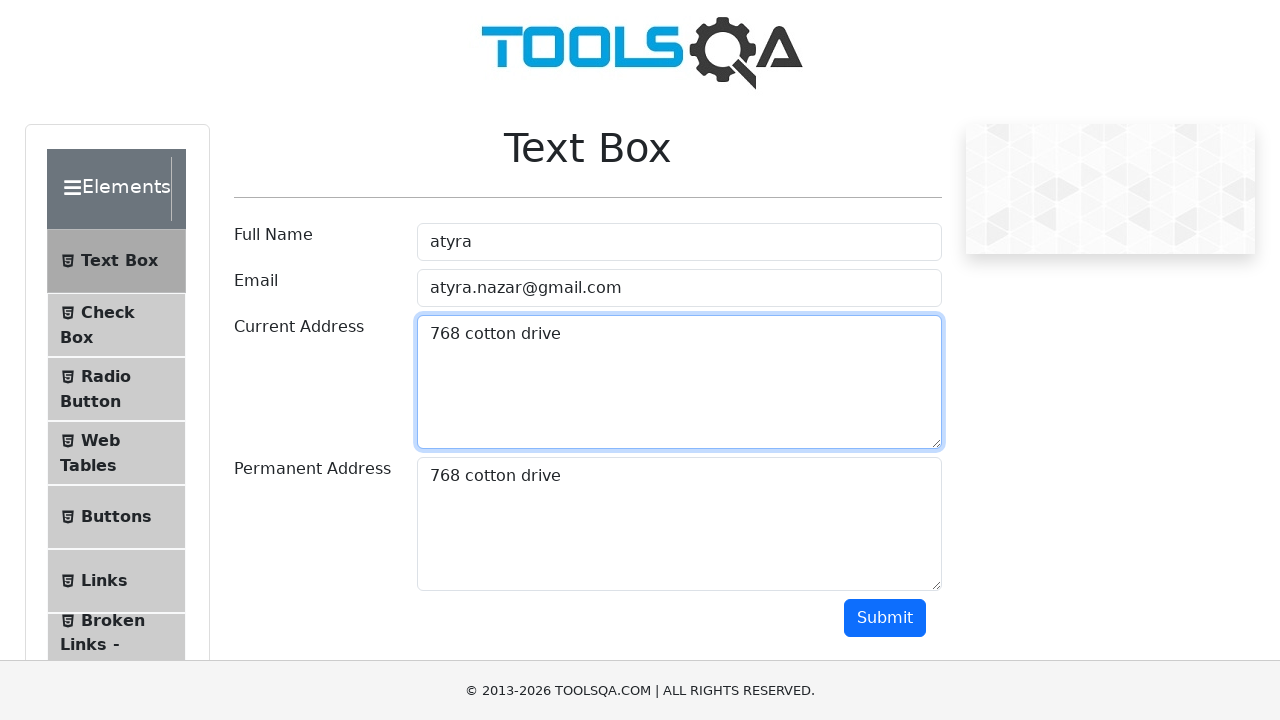

Scrolled to submit button
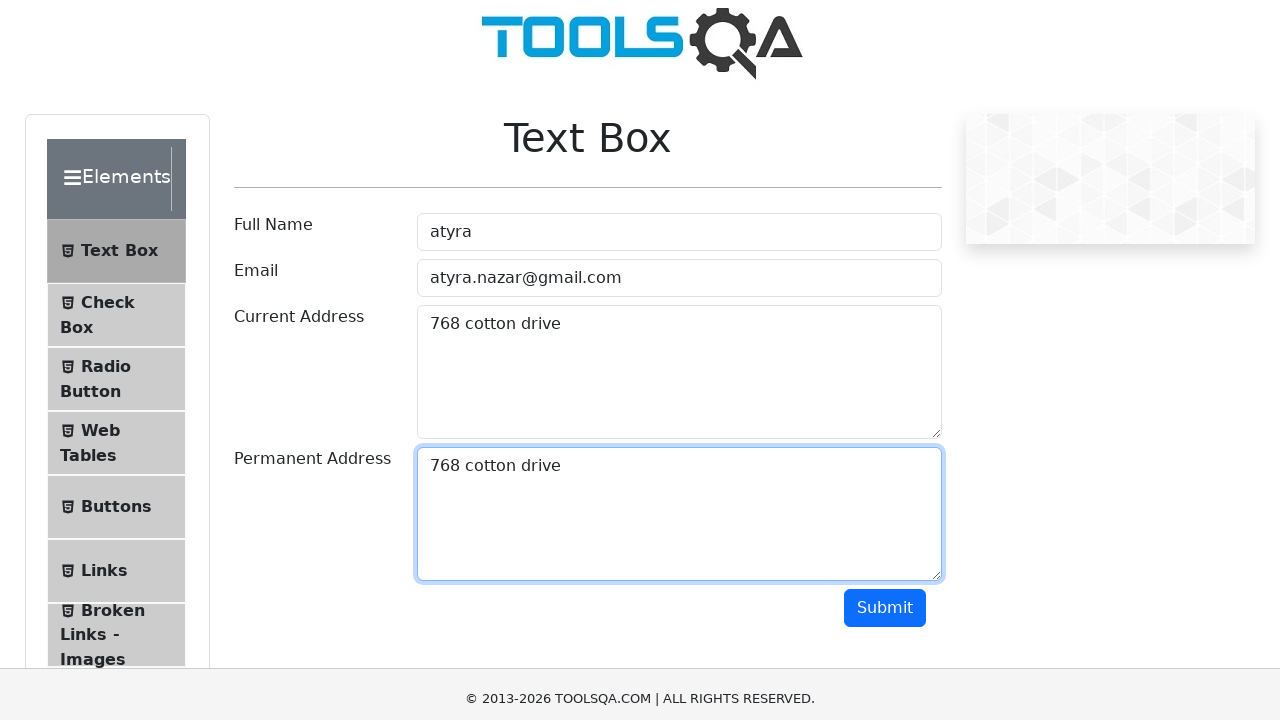

Clicked submit button to submit the form at (885, 19) on button#submit
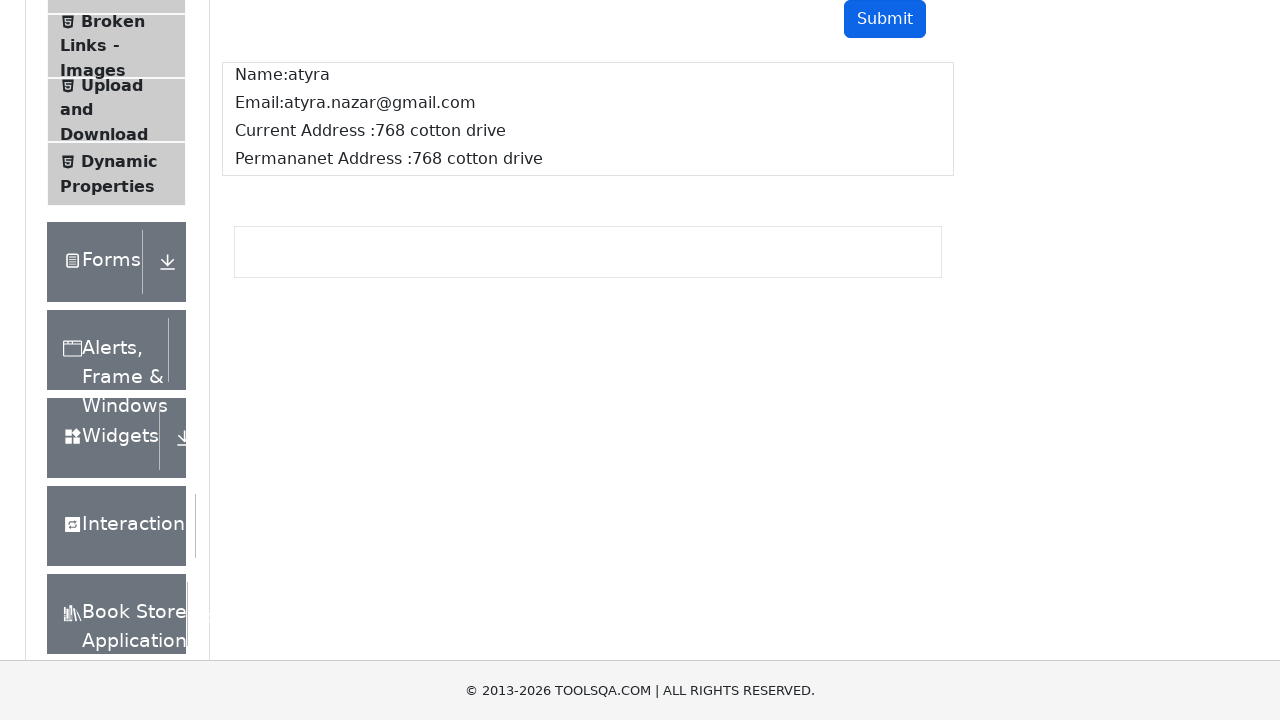

Form submission validation text appeared
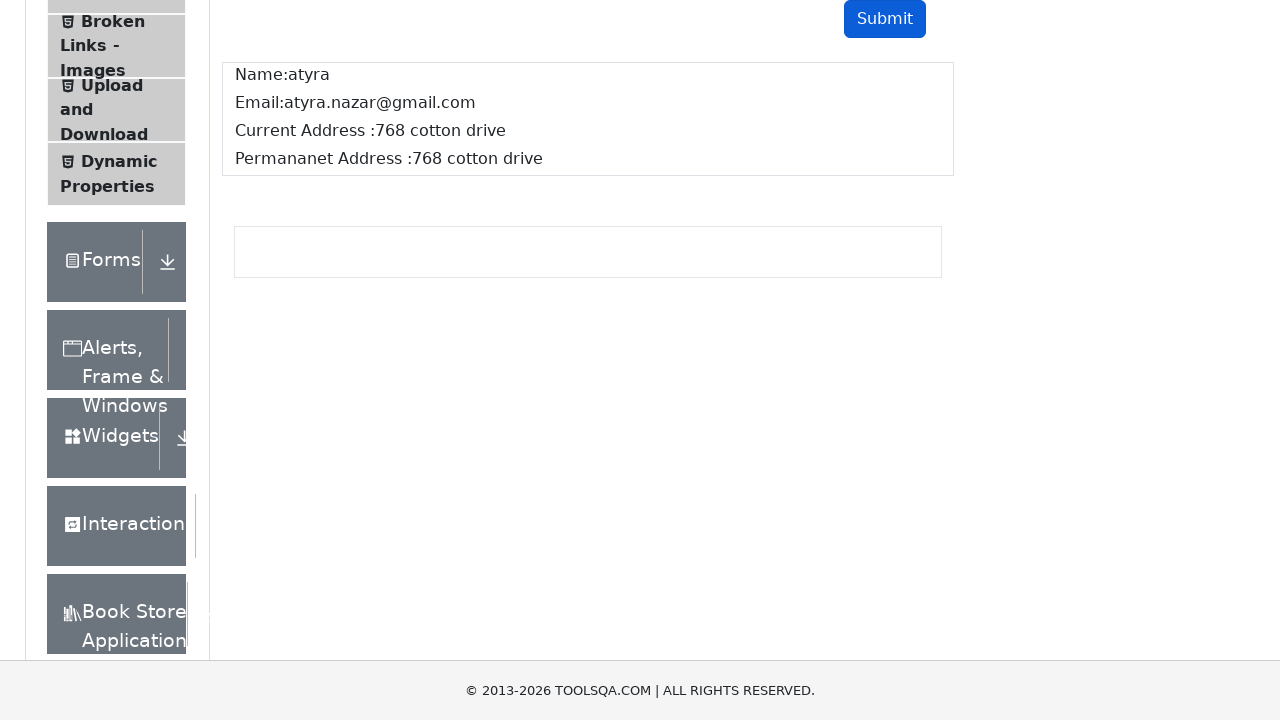

Verified name validation text matches expected output 'Name:atyra'
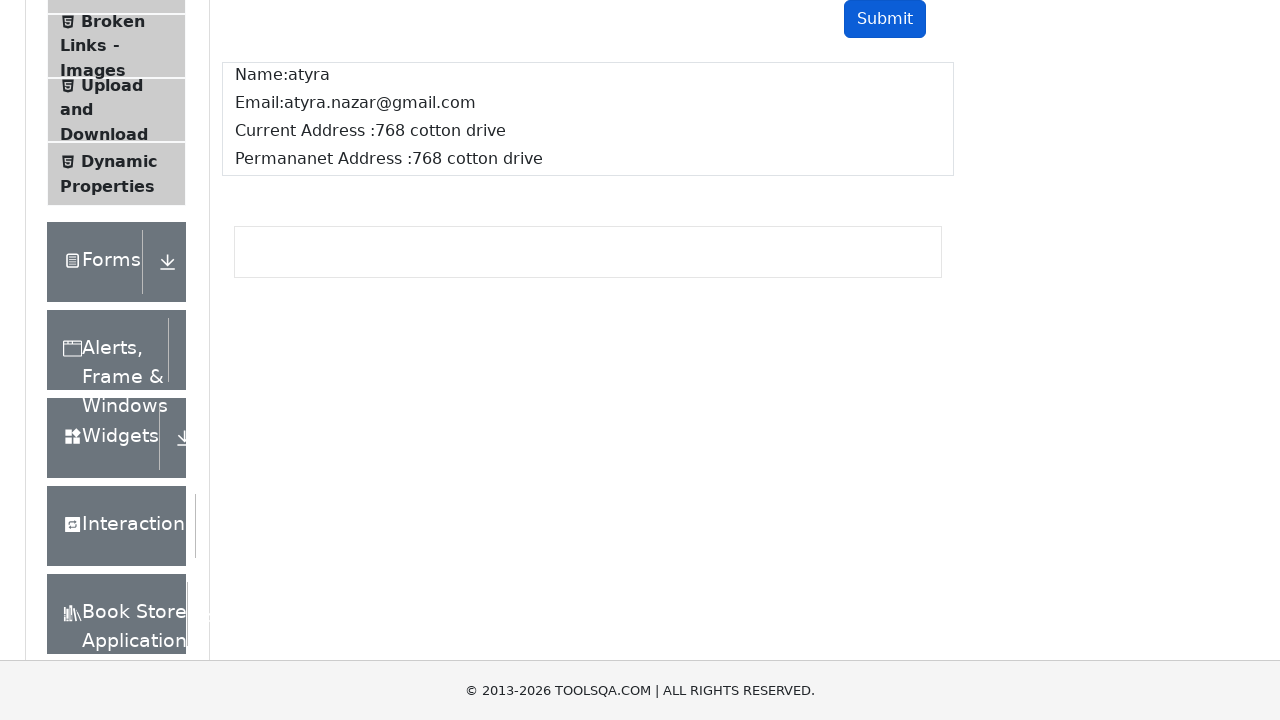

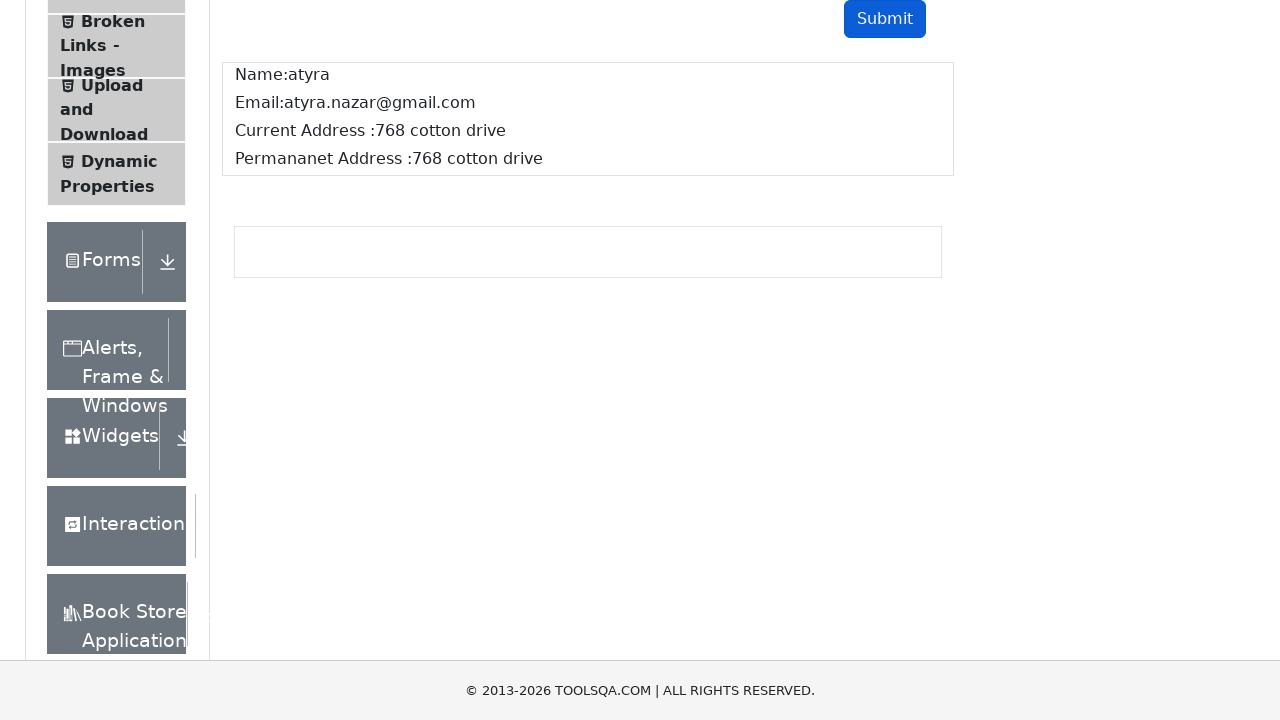